Tests ANZ loan calculator by filling in financial details, calculating borrowing capacity, and verifying the start over functionality clears the form

Starting URL: https://www.anz.com.au/personal/home-loans/calculators-tools/much-borrow/

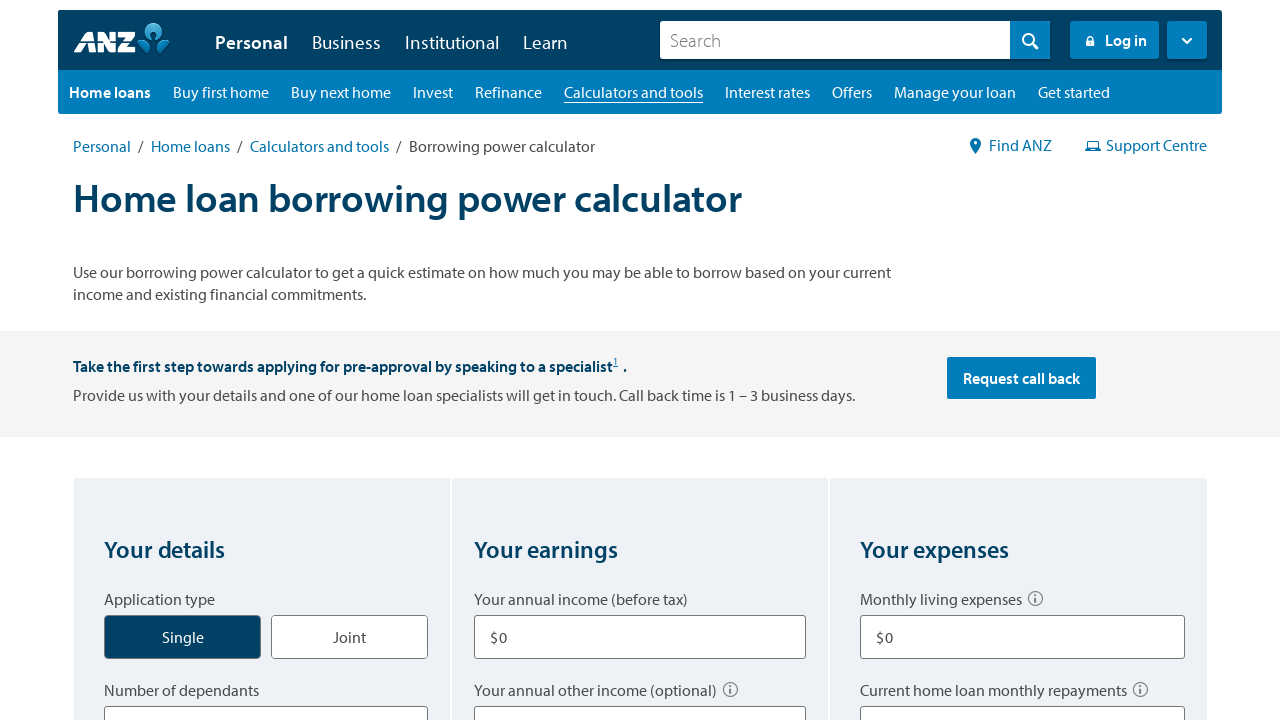

Selected 'Single' application type at (204, 626) on input#application_type_single
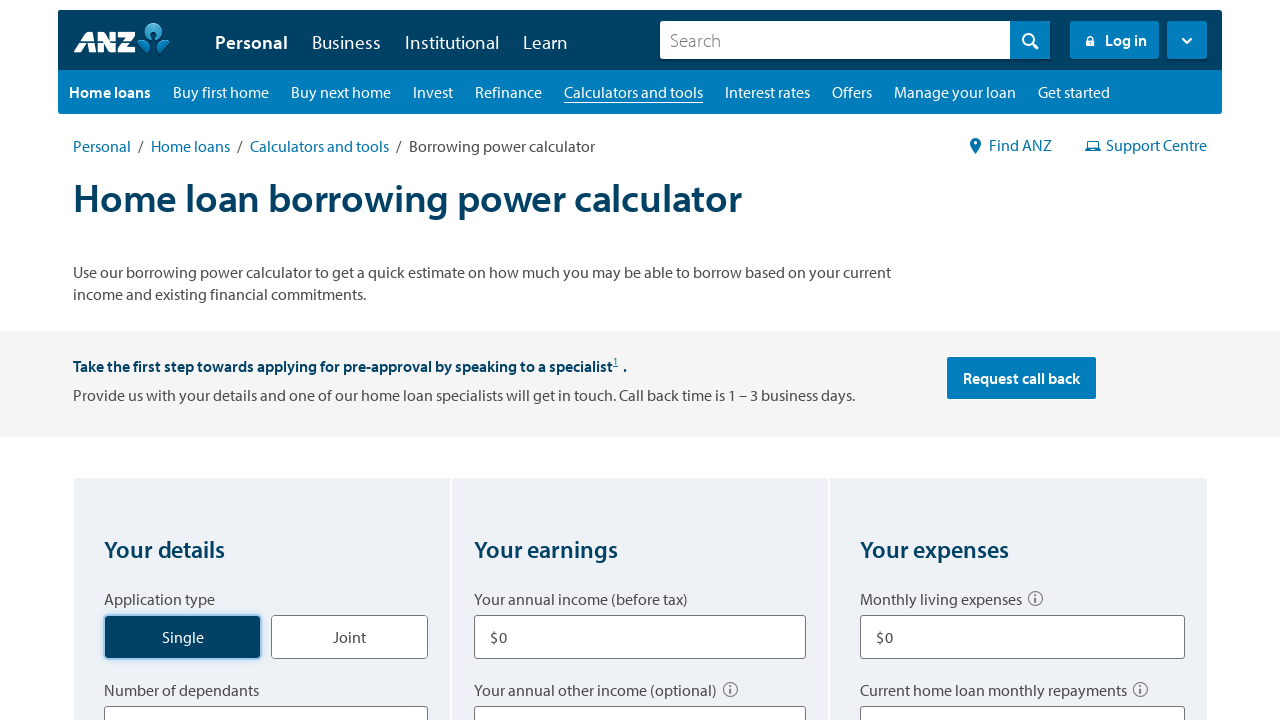

Selected '2' dependants on select[title='Number of dependants']
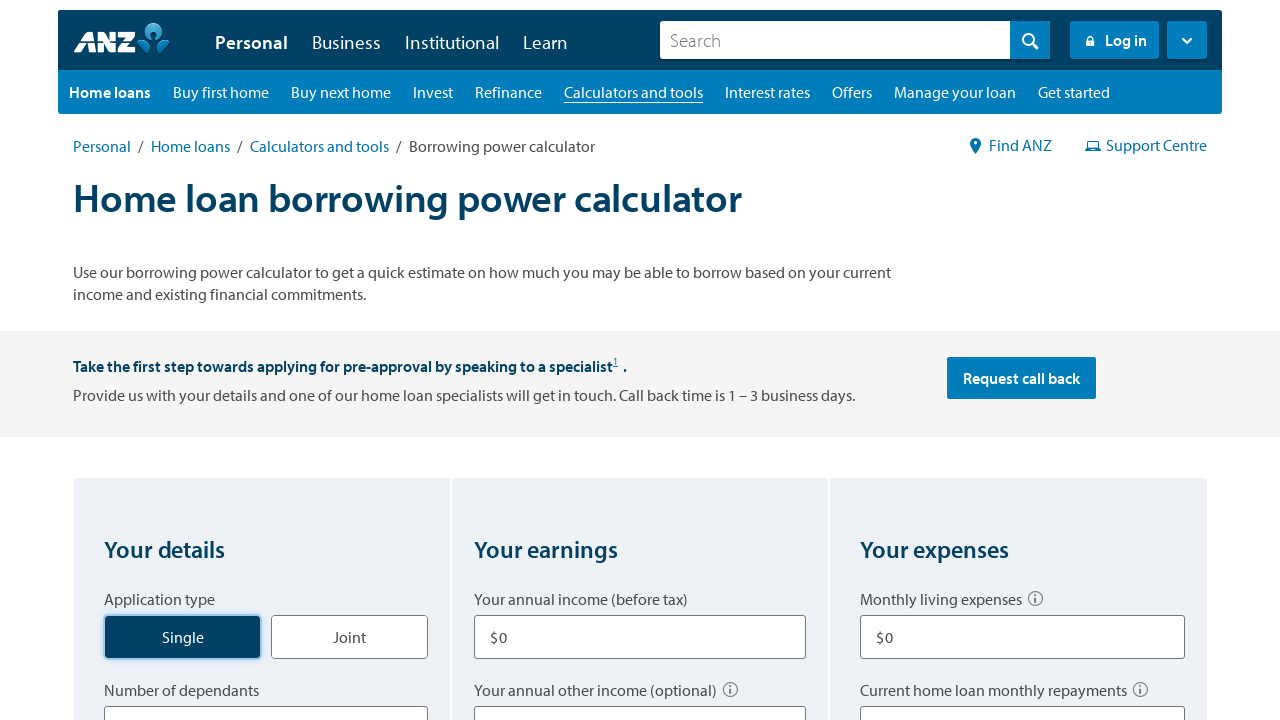

Scrolled down 200px to reveal more form fields
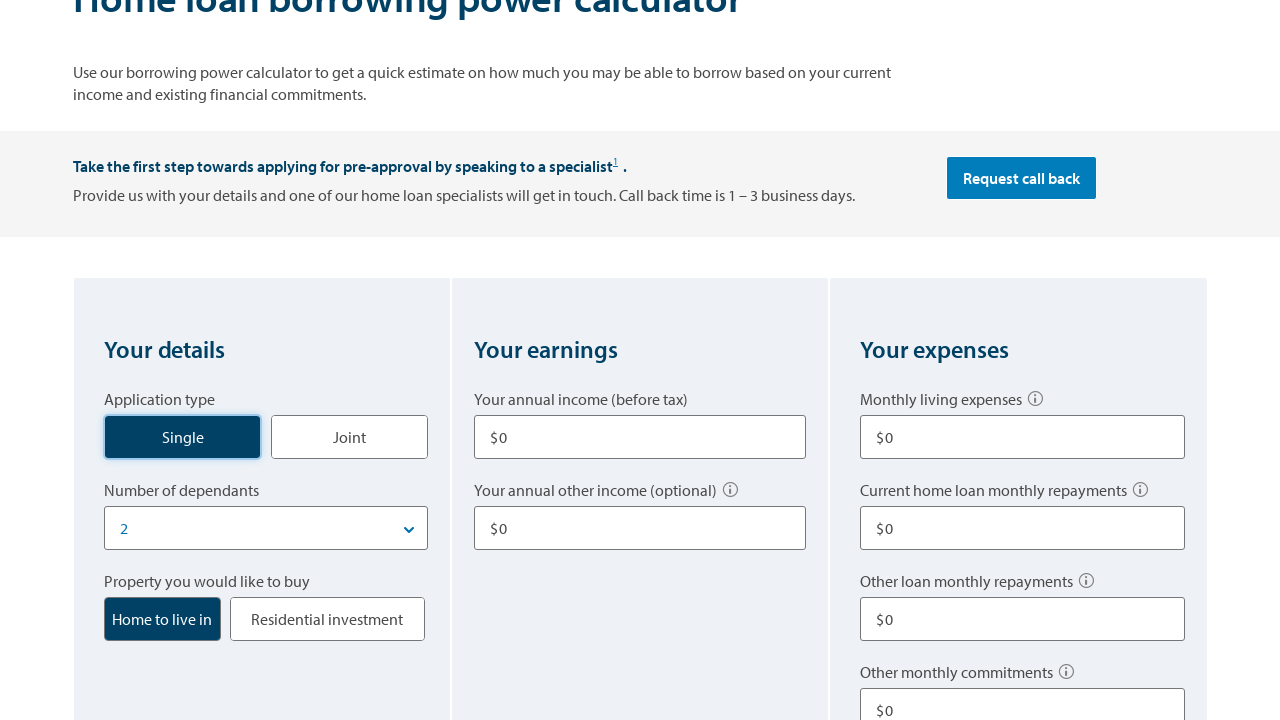

Selected 'Home to live in' property type at (213, 608) on input#borrow_type_home
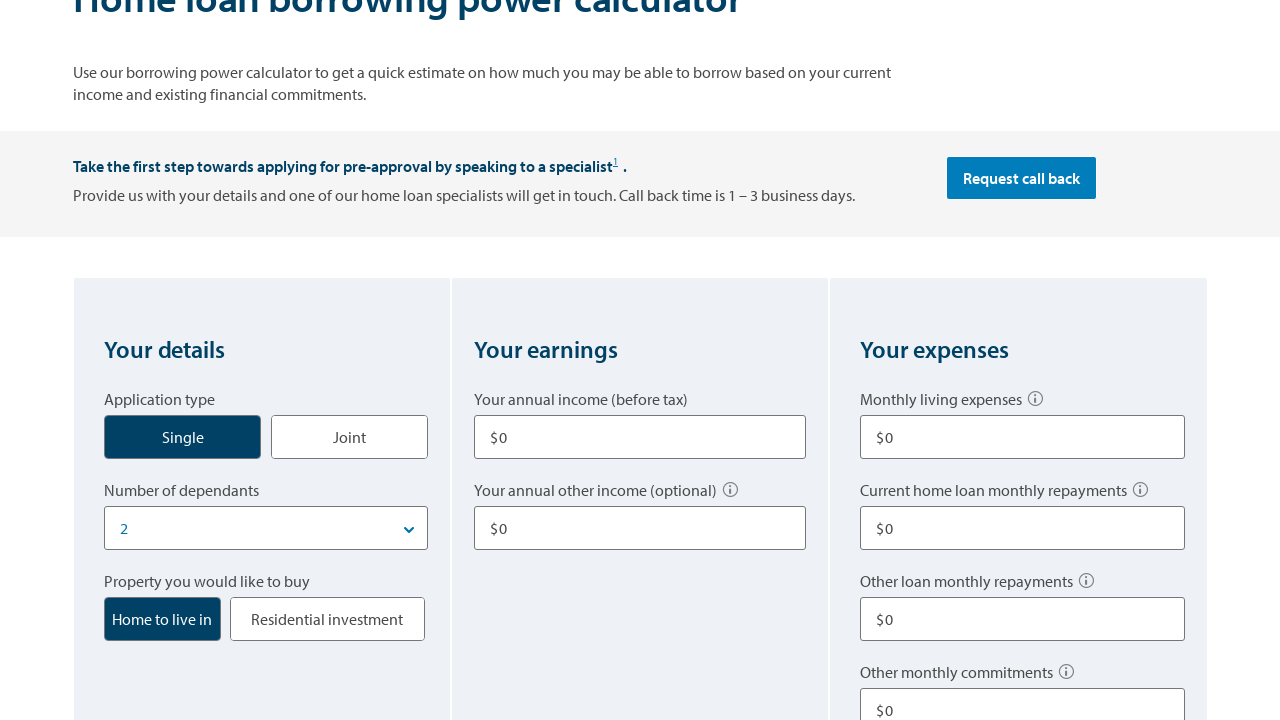

Entered annual income of $80,000 on input[aria-labelledby='q2q1']
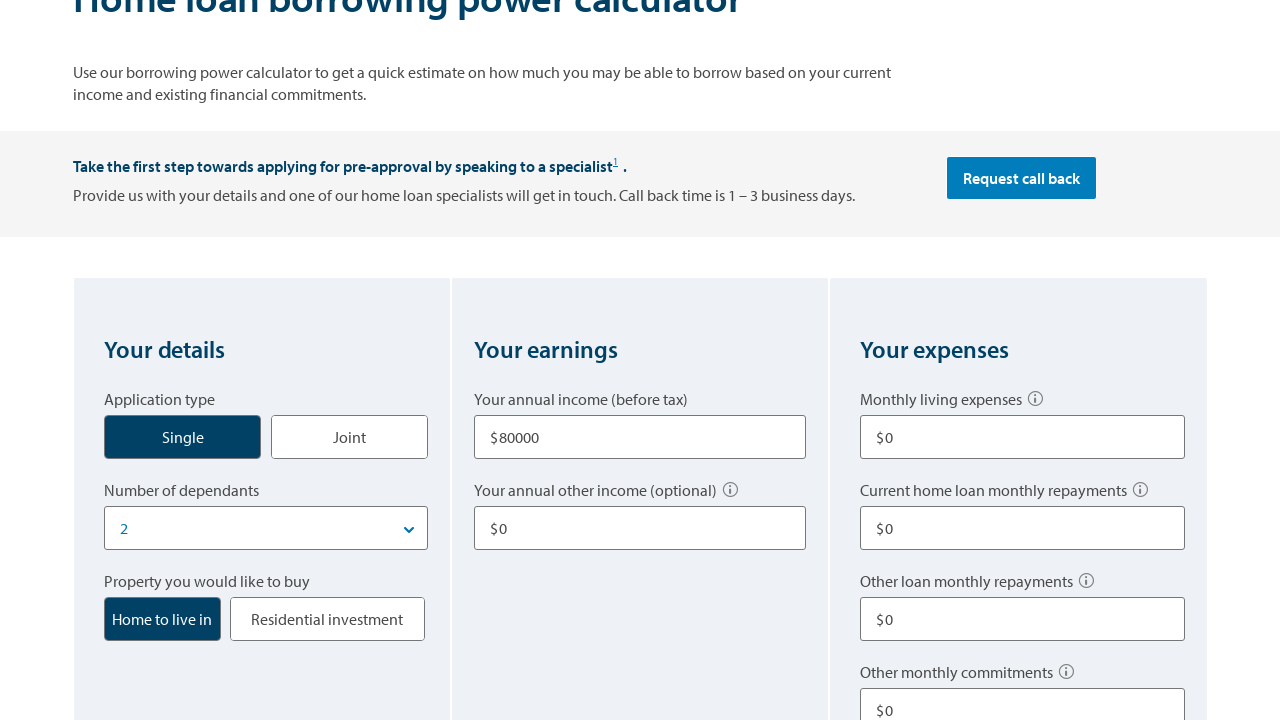

Entered other annual income of $10,000 on input[aria-labelledby='q2q2']
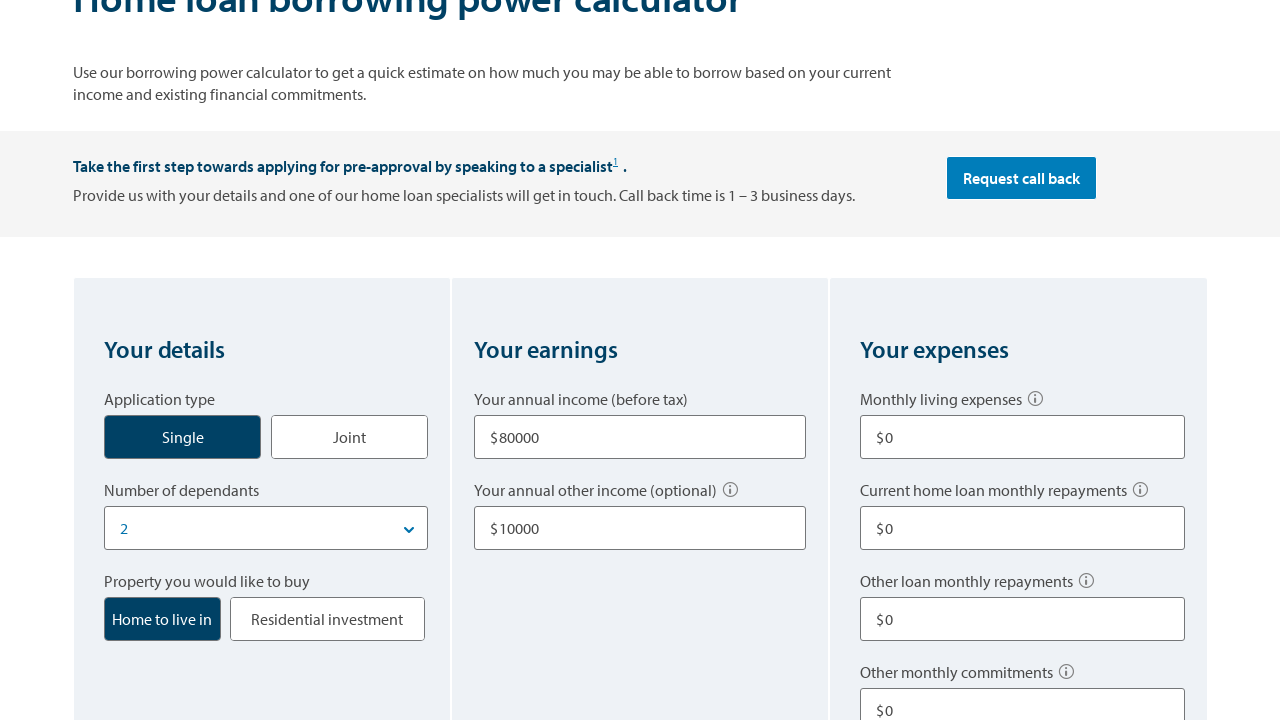

Entered monthly living expenses of $500 on input#expenses
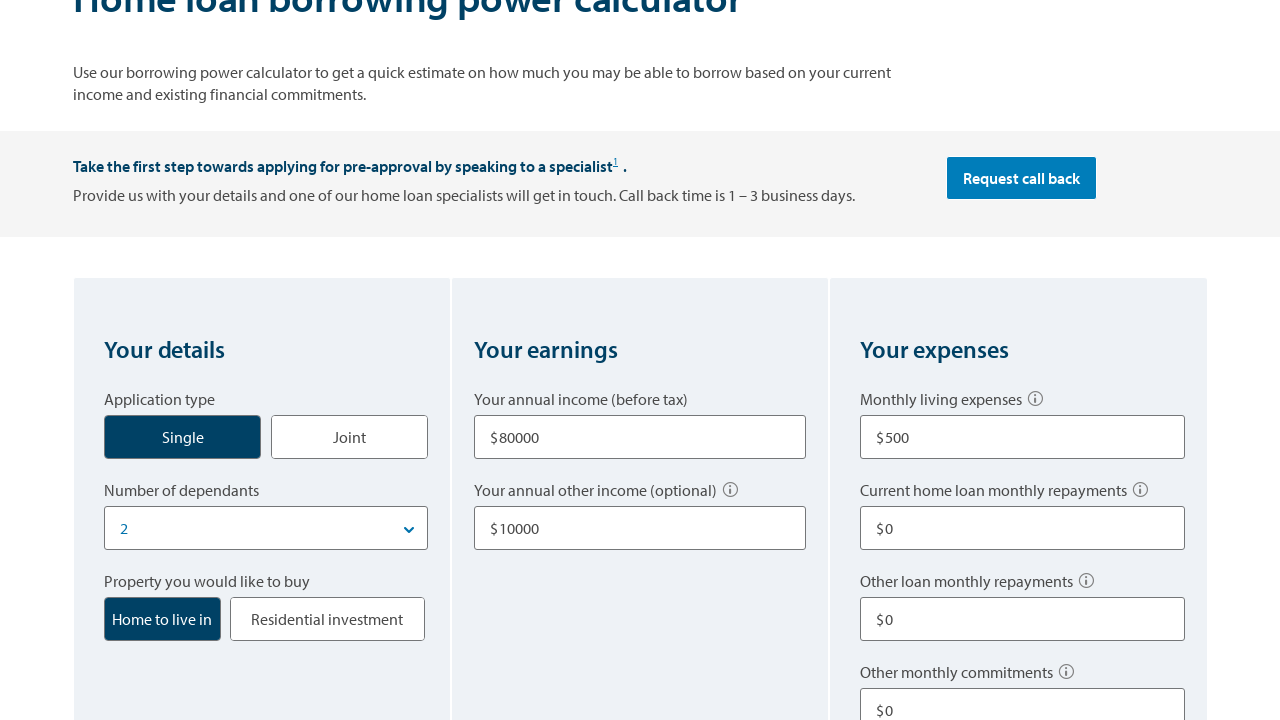

Entered current home loan repayments of $0 on input#homeloans
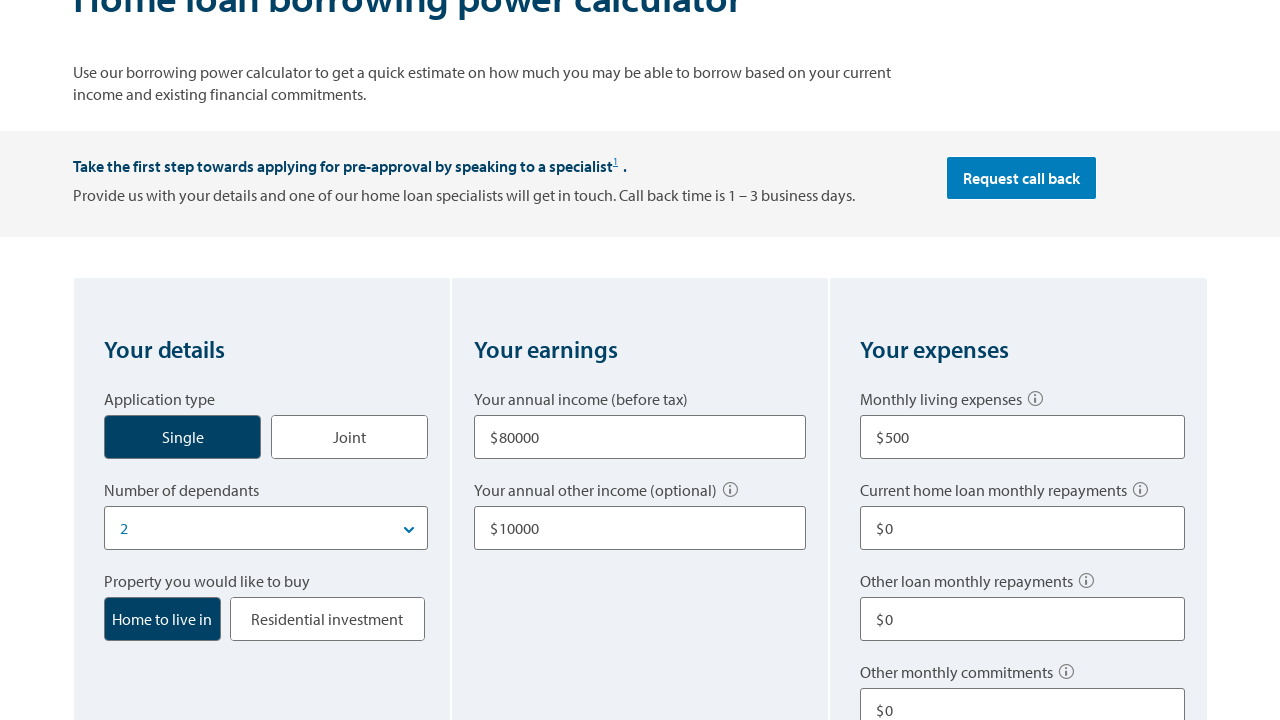

Entered other loan repayments of $100 on input#otherloans
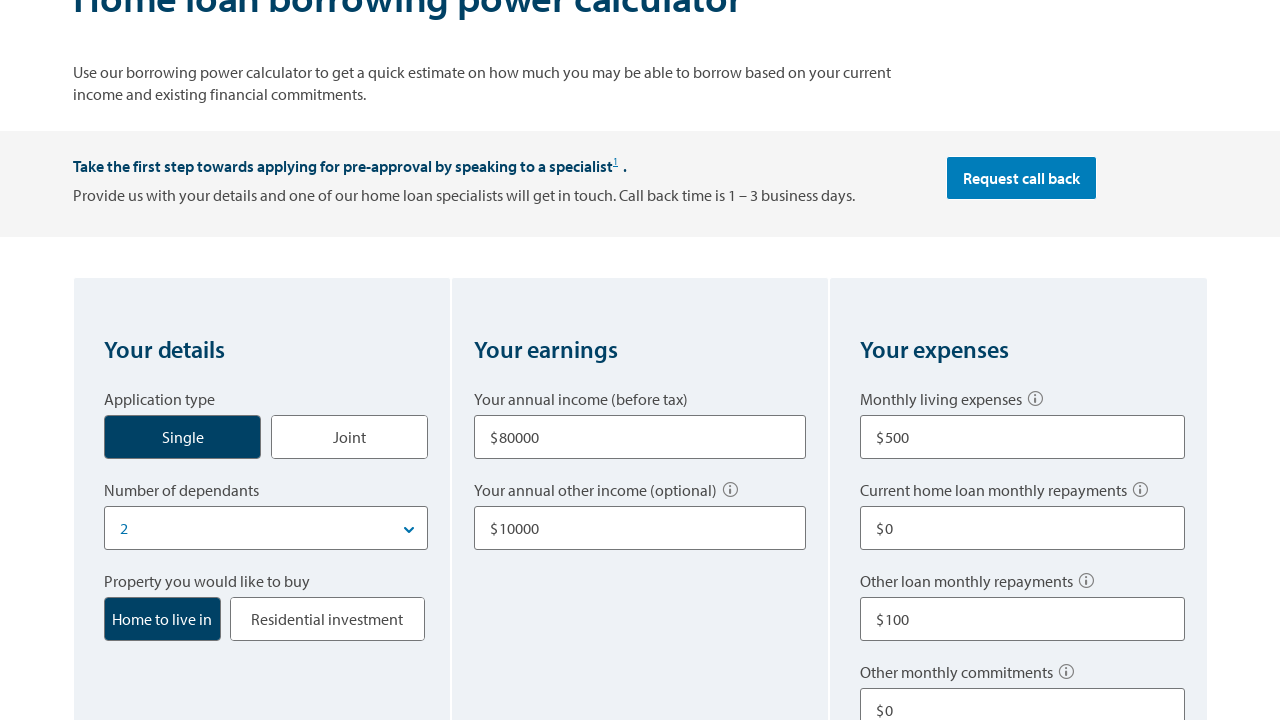

Entered other monthly commitments of $0 on input[aria-labelledby='q3q4']
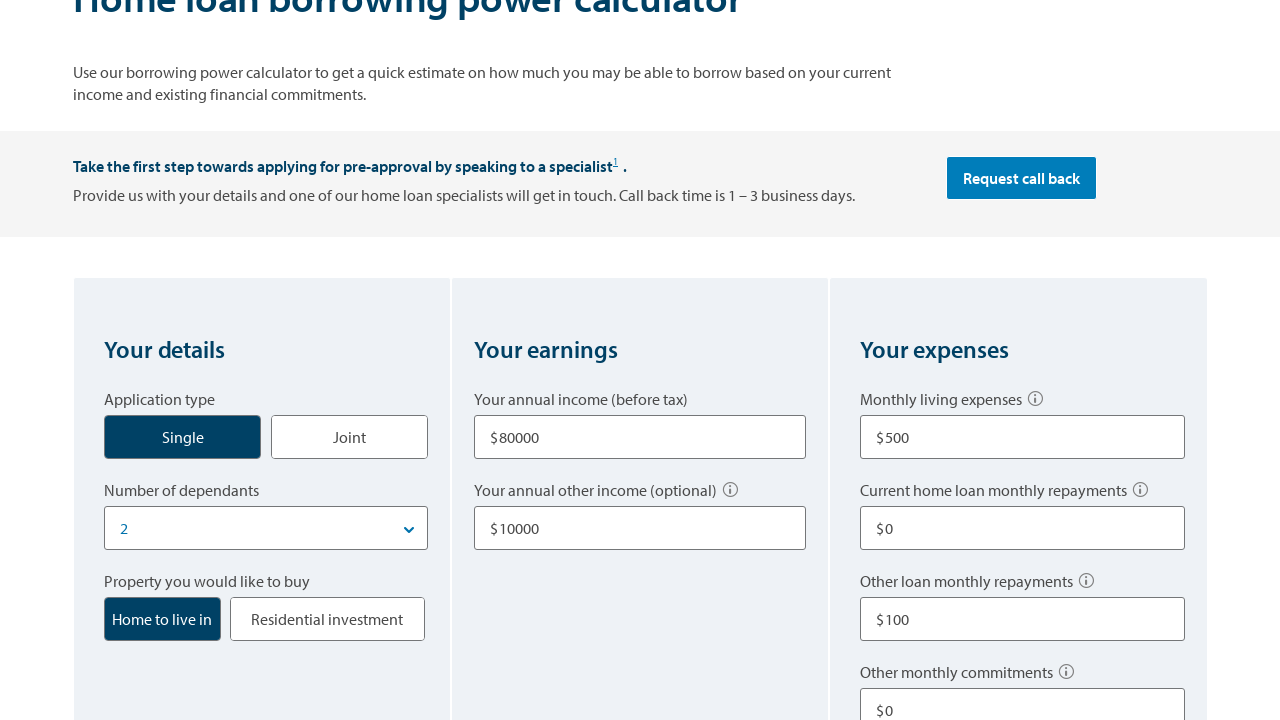

Entered credit card limits of $10,000 on input#credit
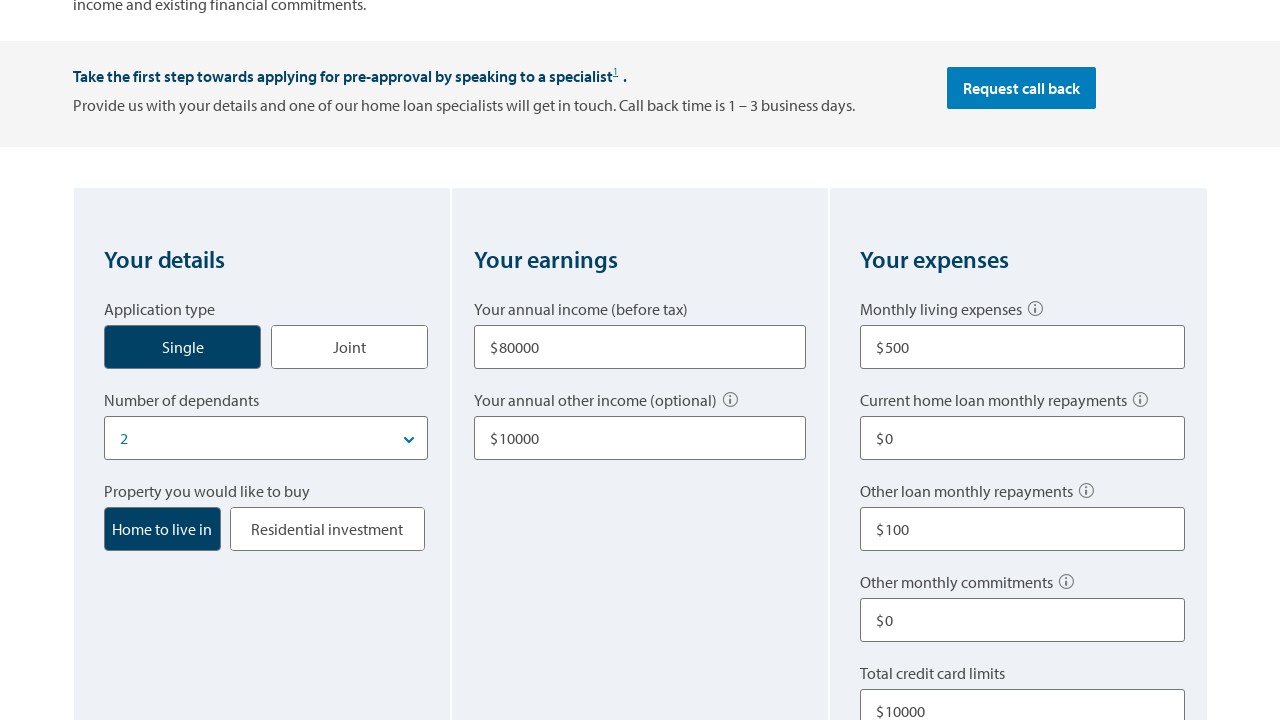

Clicked calculate button to compute borrowing capacity at (640, 361) on button#btnBorrowCalculater
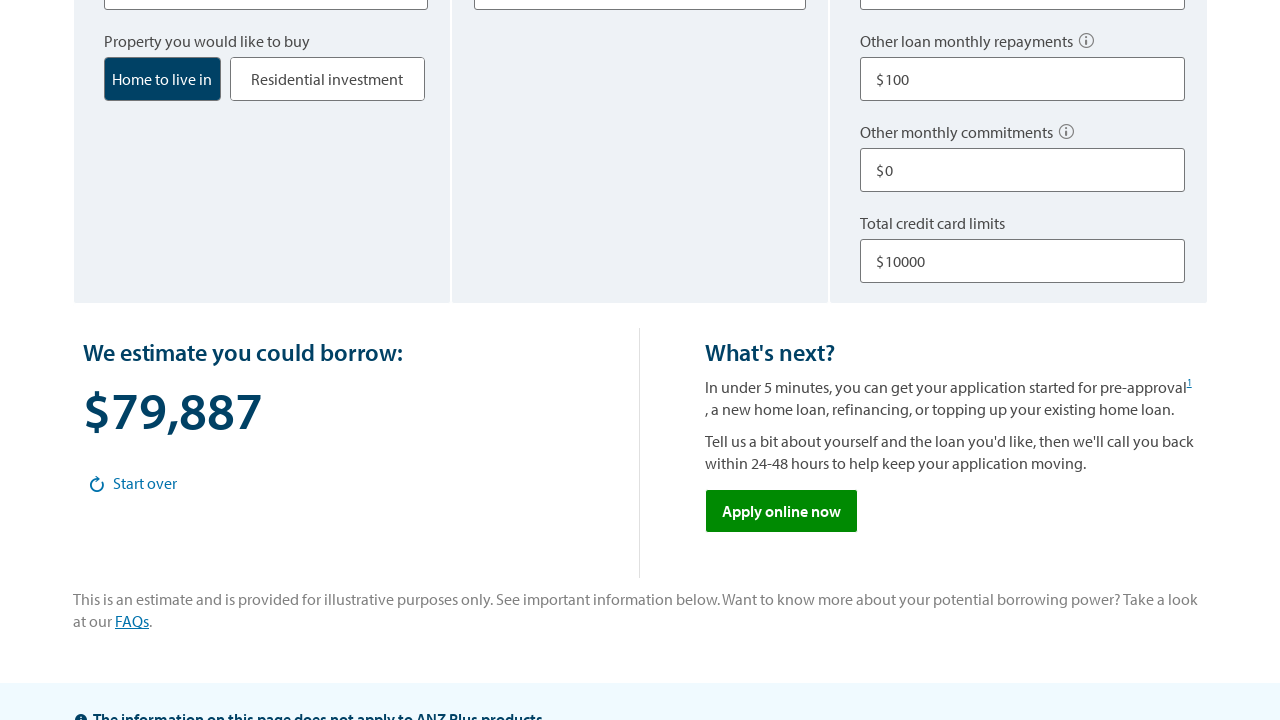

Borrowing capacity result appeared on the page
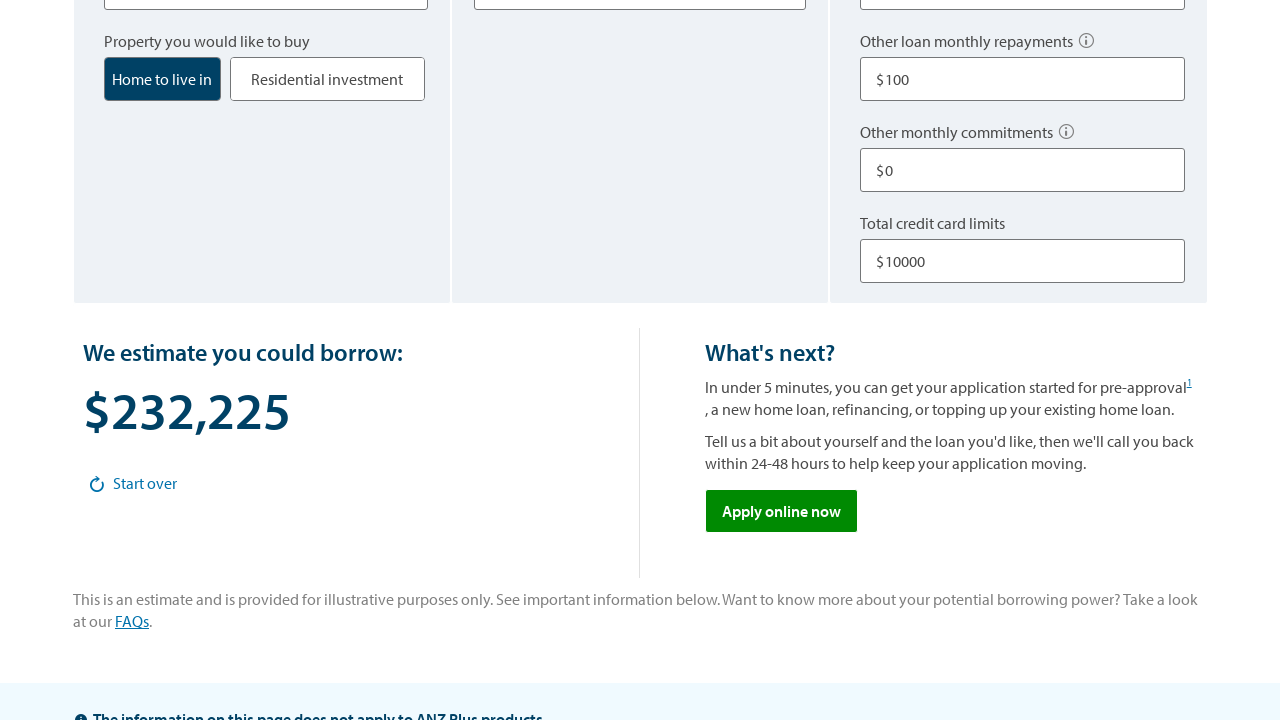

Retrieved calculated borrowing amount: $278,291
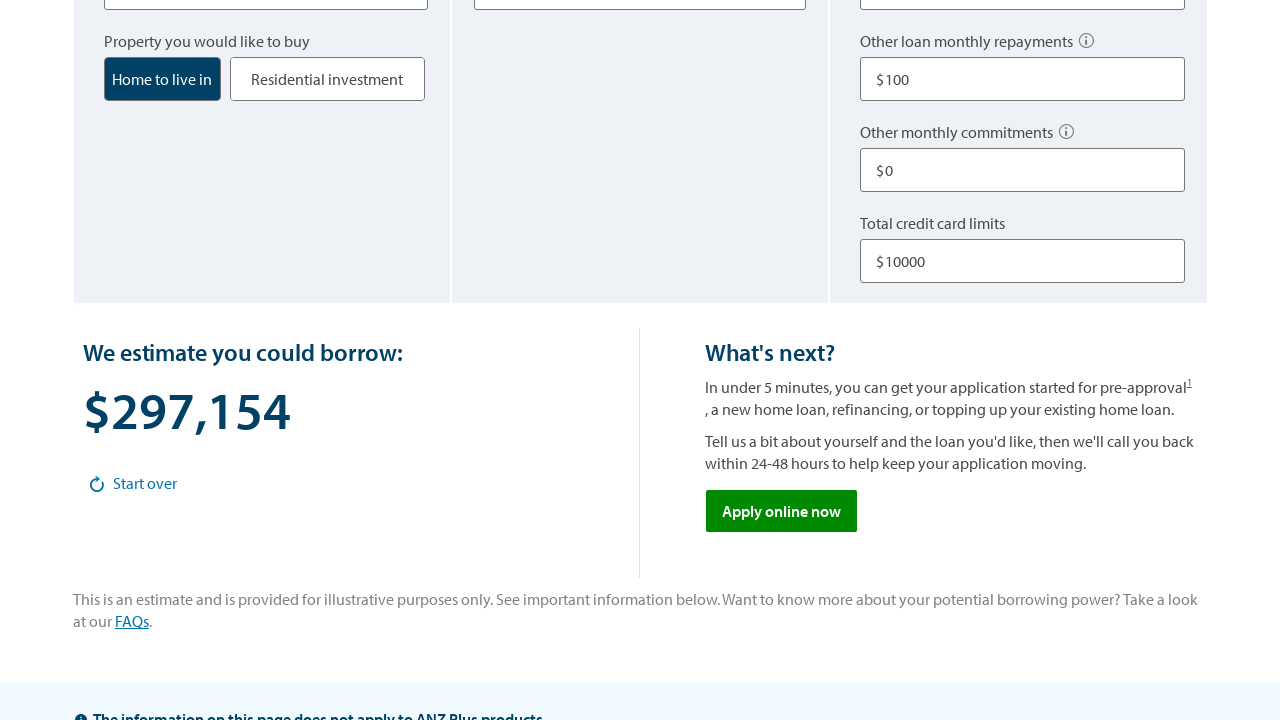

Clicked 'Start Over' button to reset the calculator form at (133, 483) on button.start-over
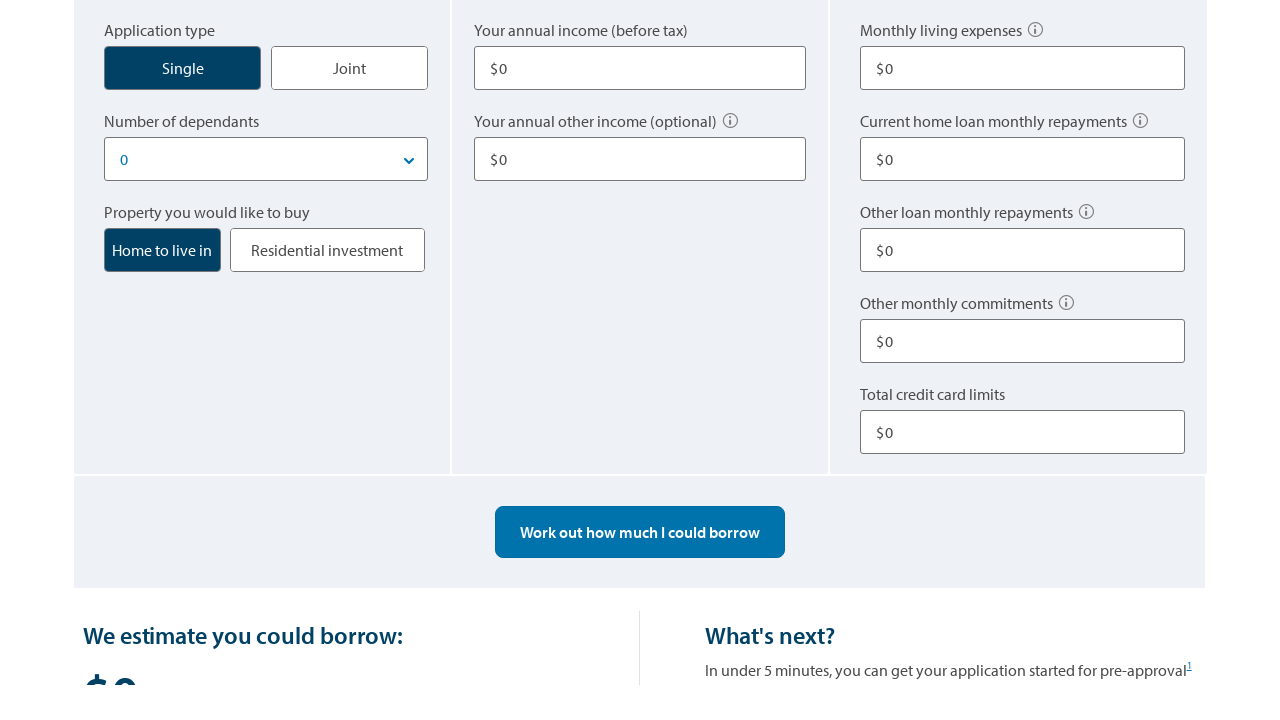

Verified form was reset - expenses field is now empty
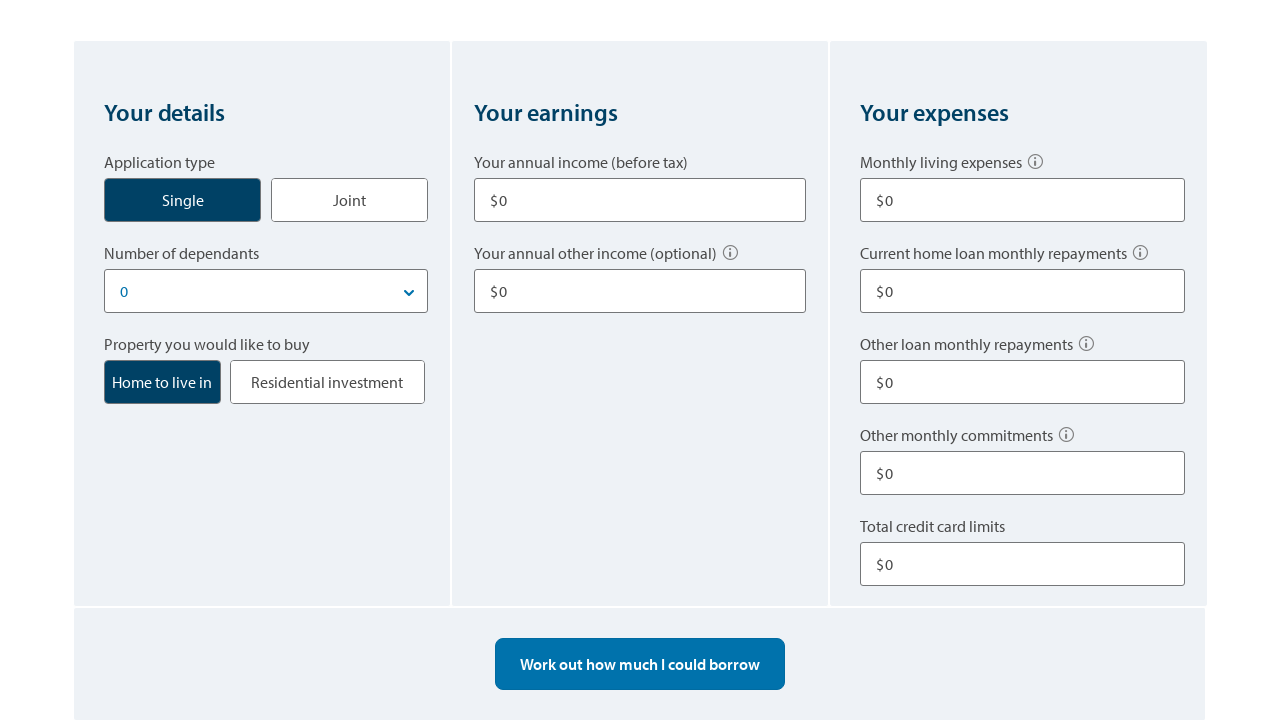

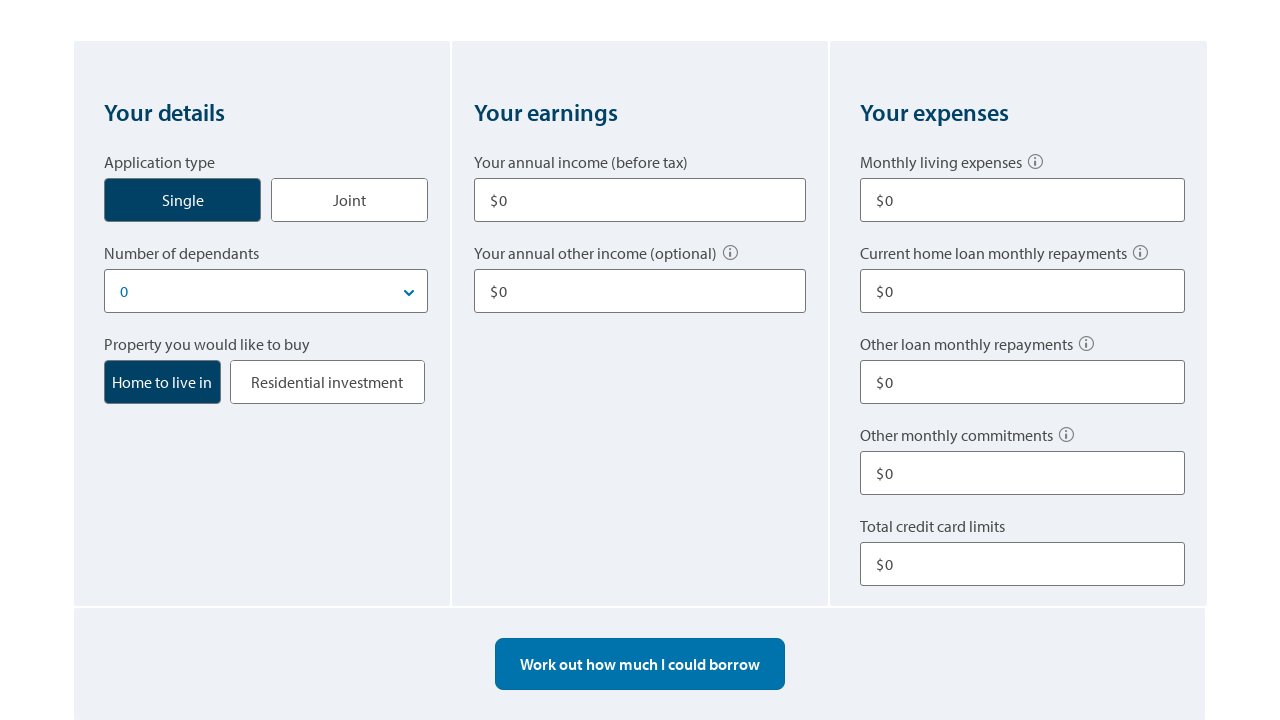